Tests alert handling functionality by clicking a button that triggers an alert and then accepting it

Starting URL: https://demoqa.com/alerts

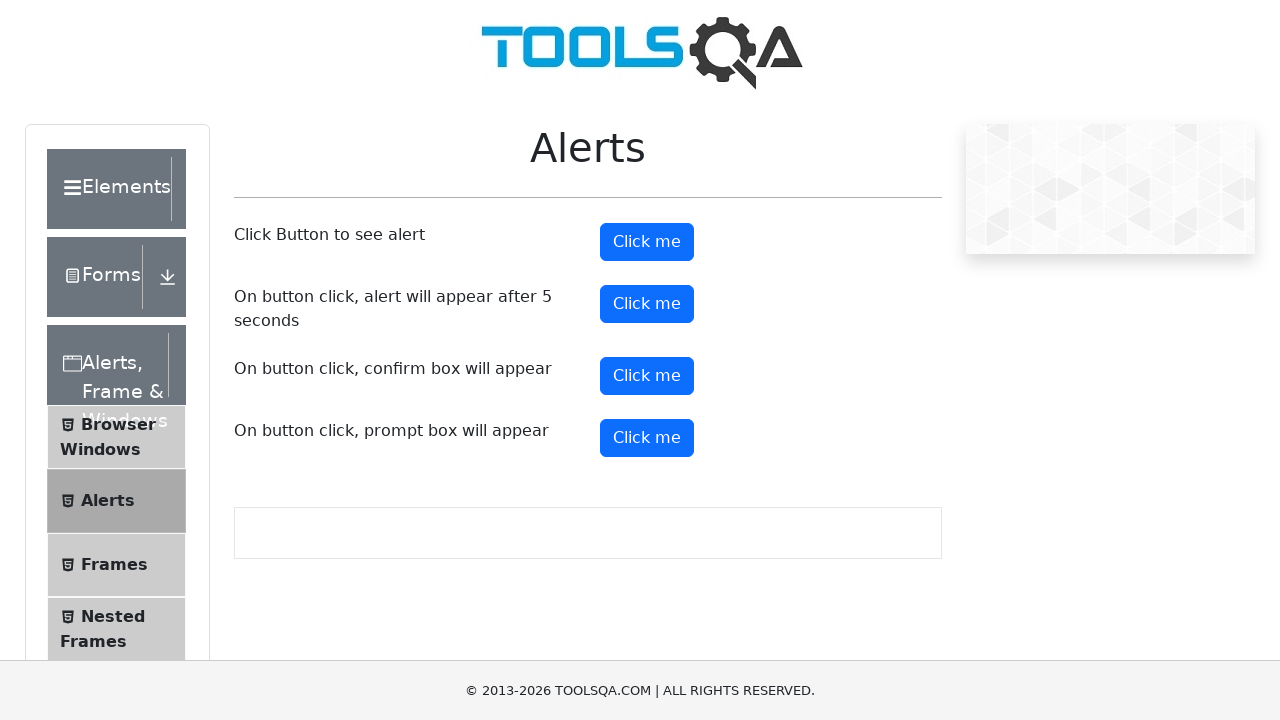

Navigated to alerts test page
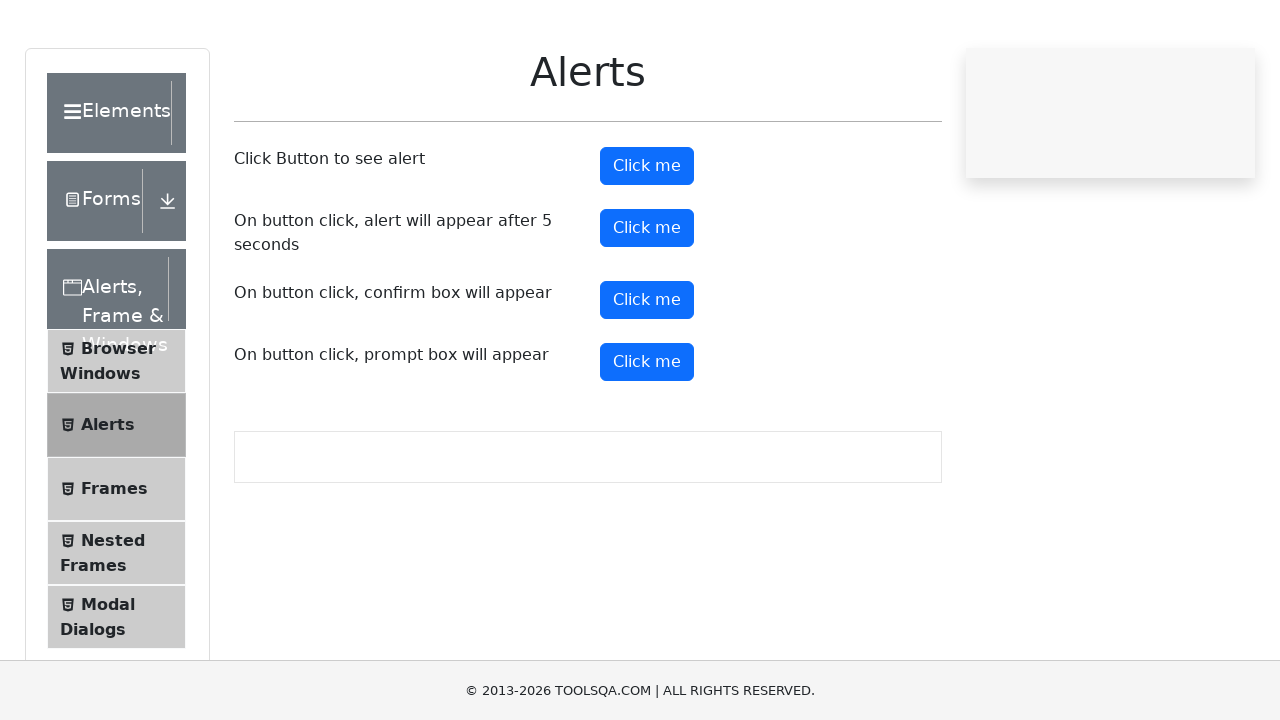

Clicked button to trigger alert at (647, 242) on #alertButton
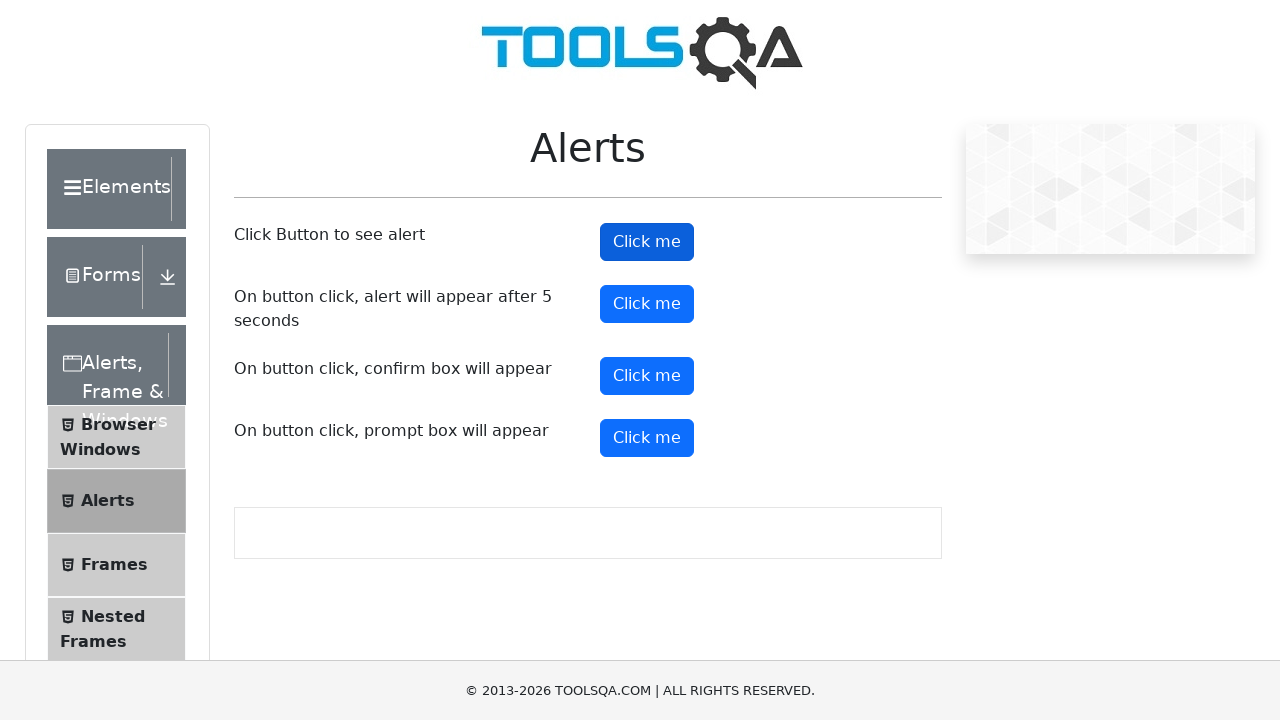

Alert dialog accepted
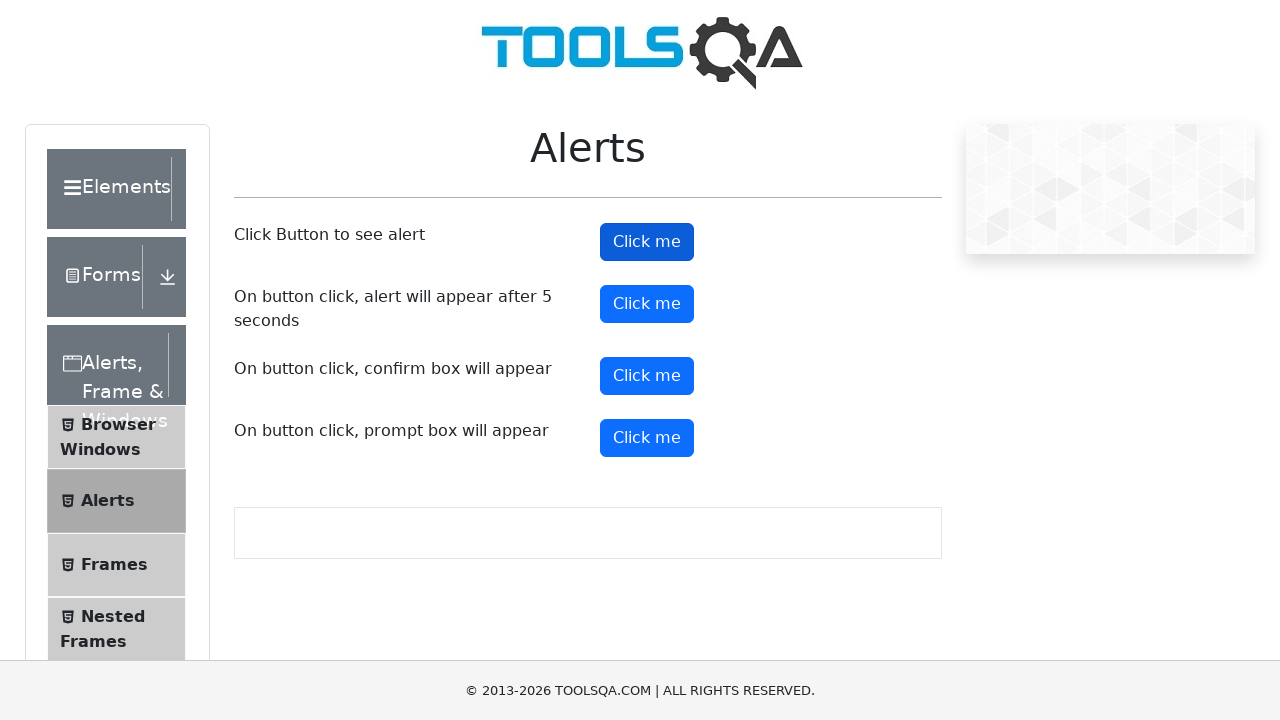

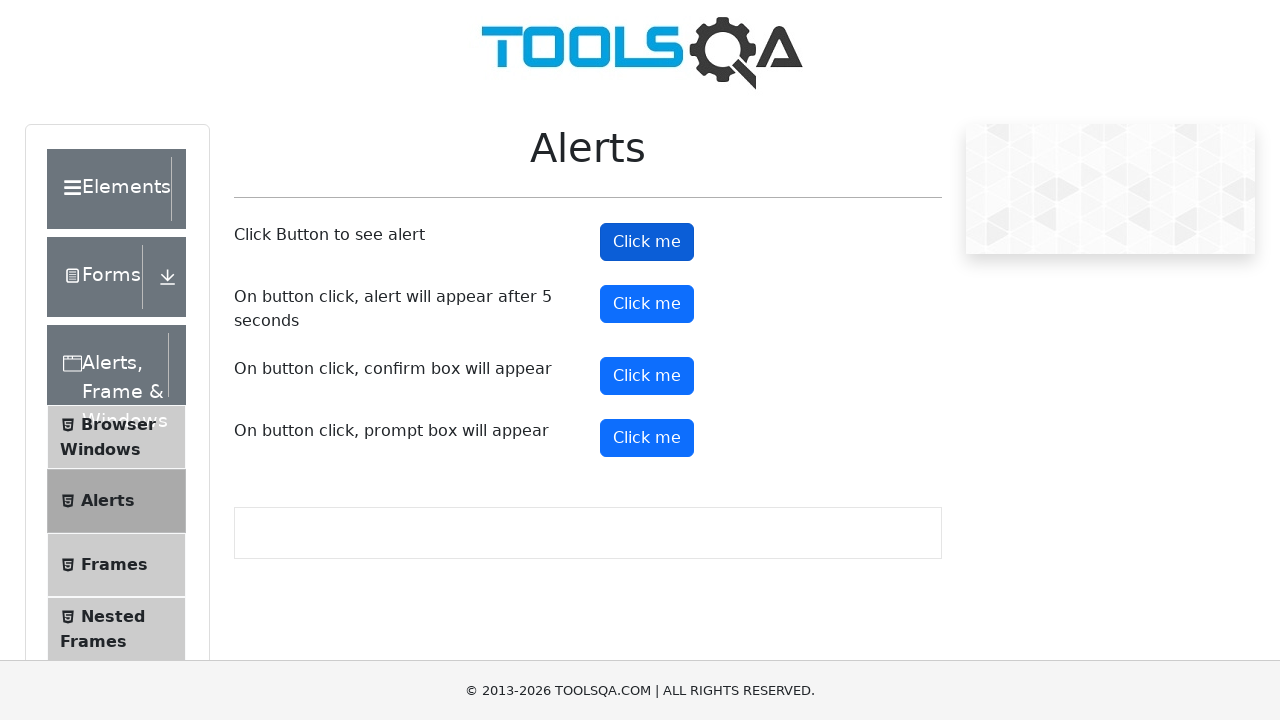